Fills the first name field in a practice form

Starting URL: https://demoqa.com/automation-practice-form

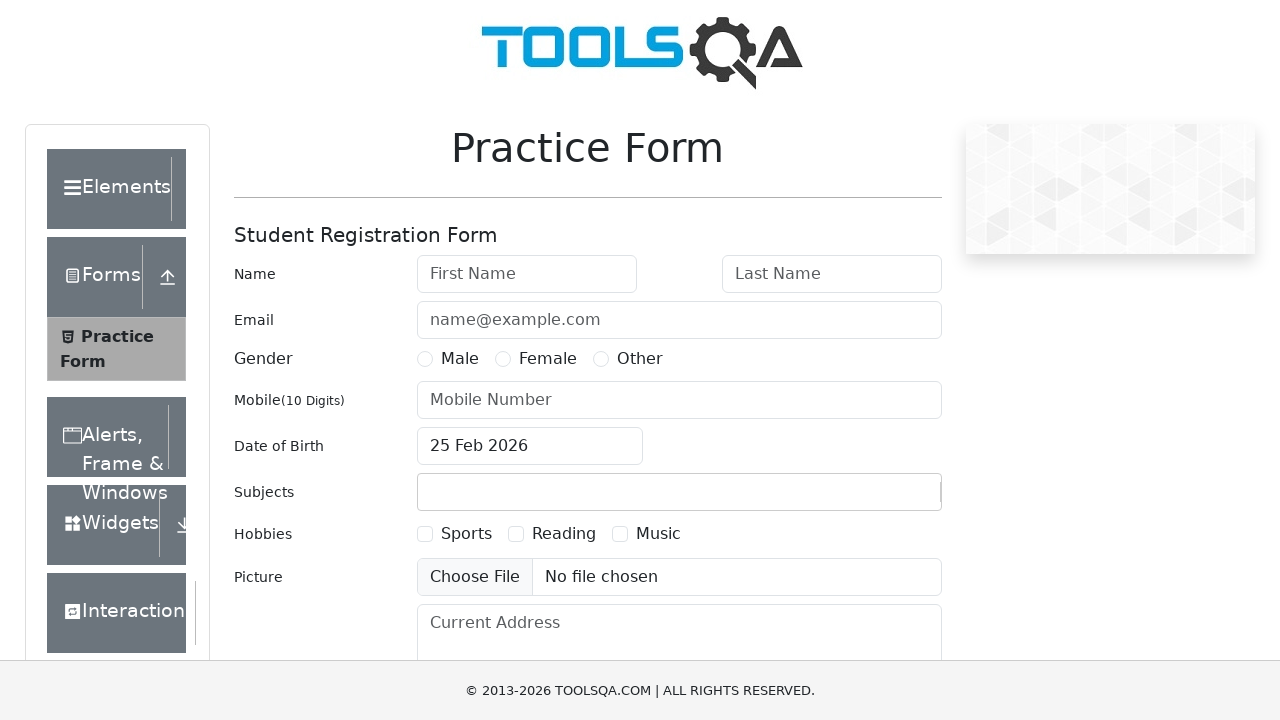

Filled first name field with 'Saifulla' on #firstName
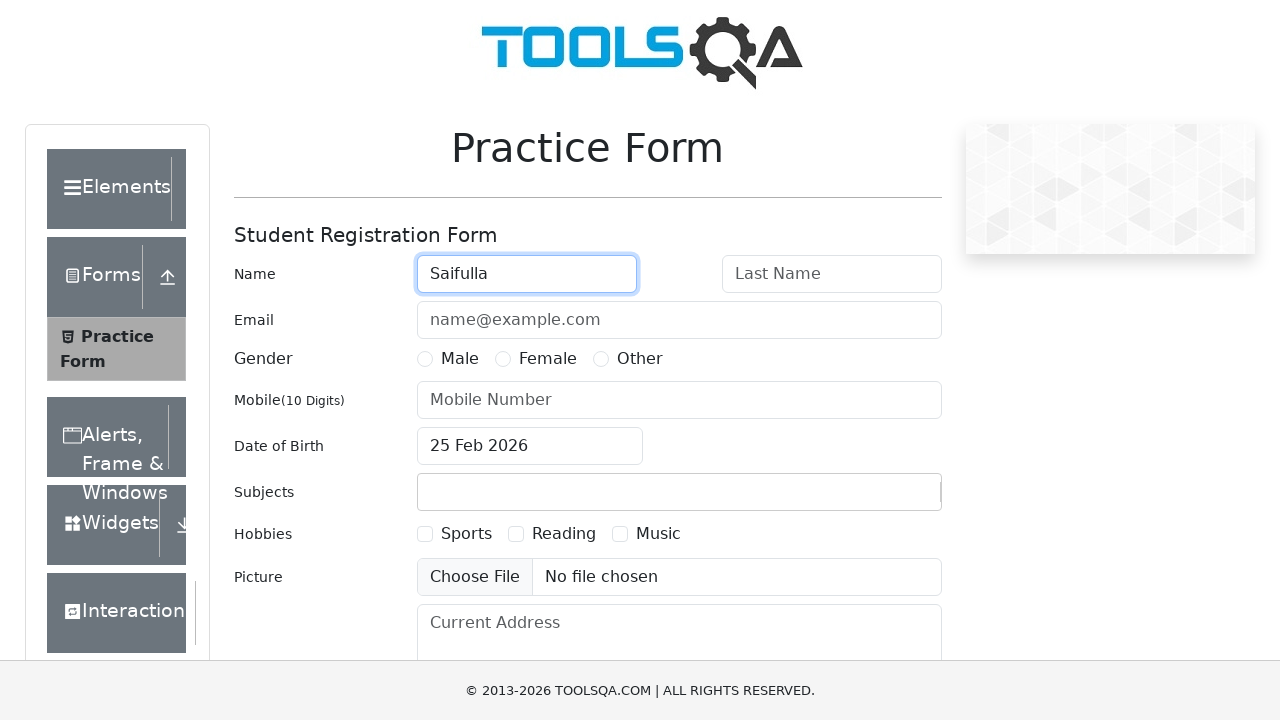

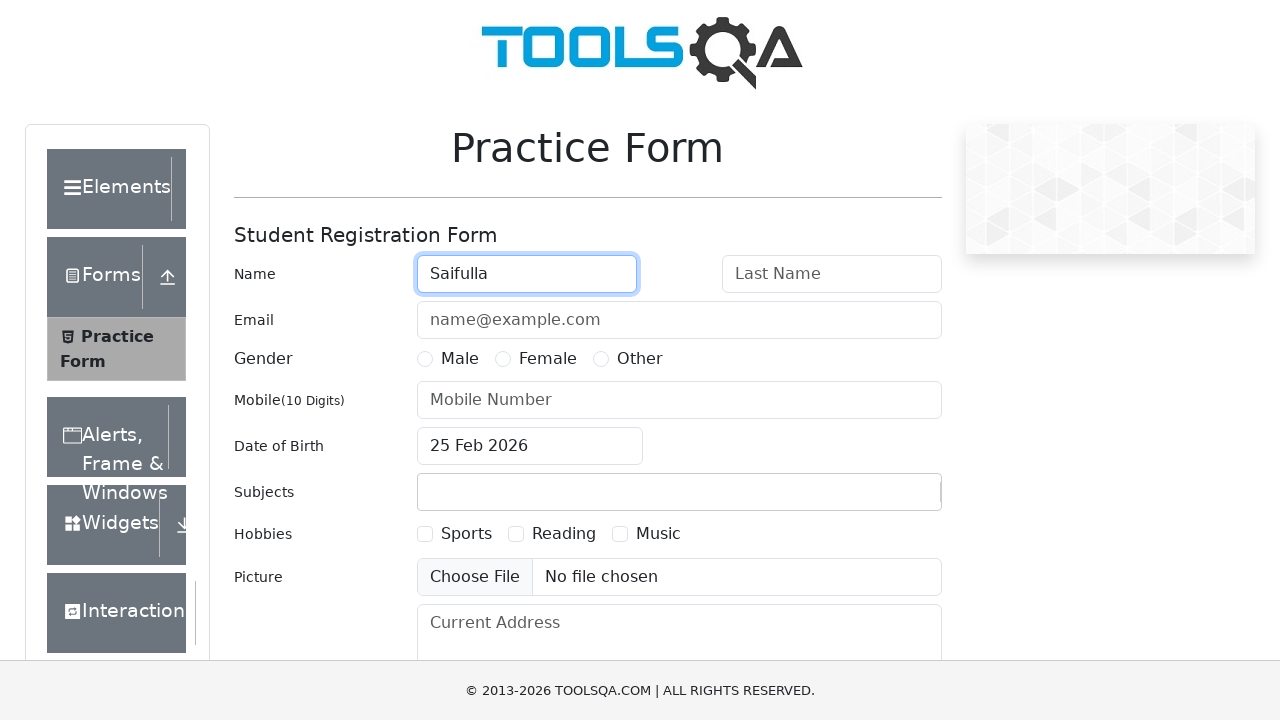